Navigates to OrangeHRM website and verifies that the page title matches "OrangeHRM"

Starting URL: http://alchemy.hguy.co/orangehrm

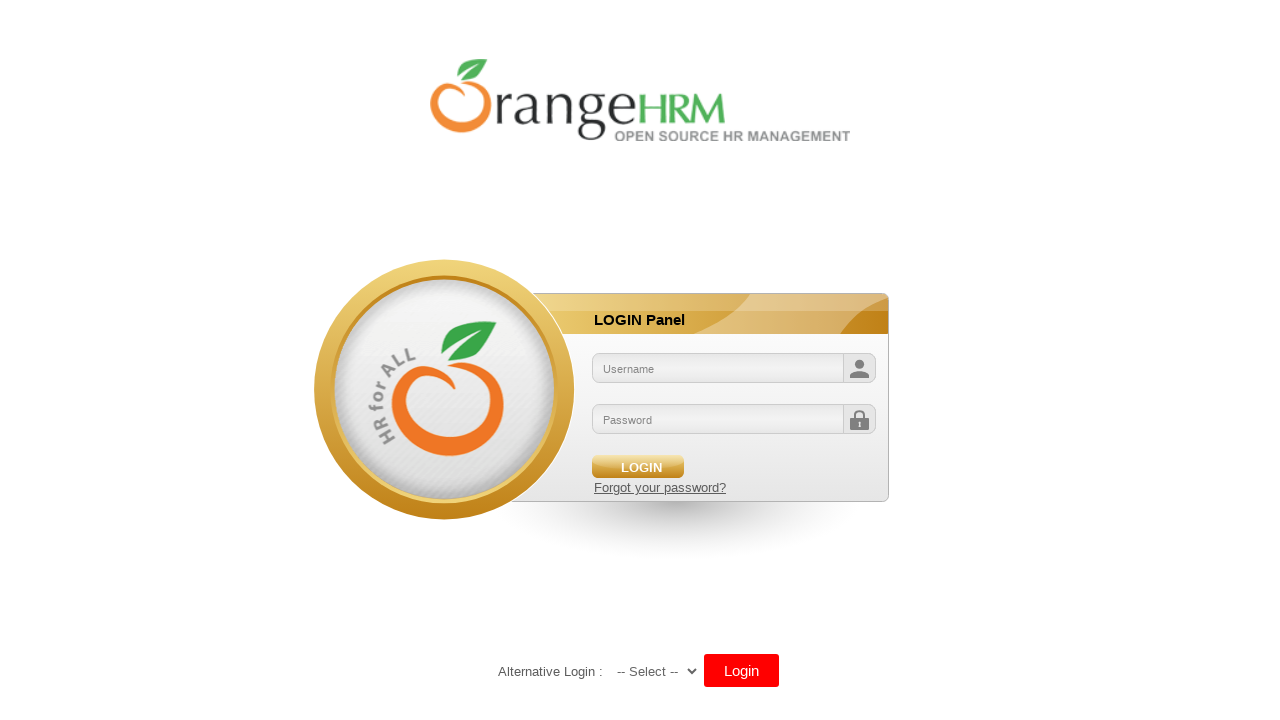

Navigated to OrangeHRM website at http://alchemy.hguy.co/orangehrm
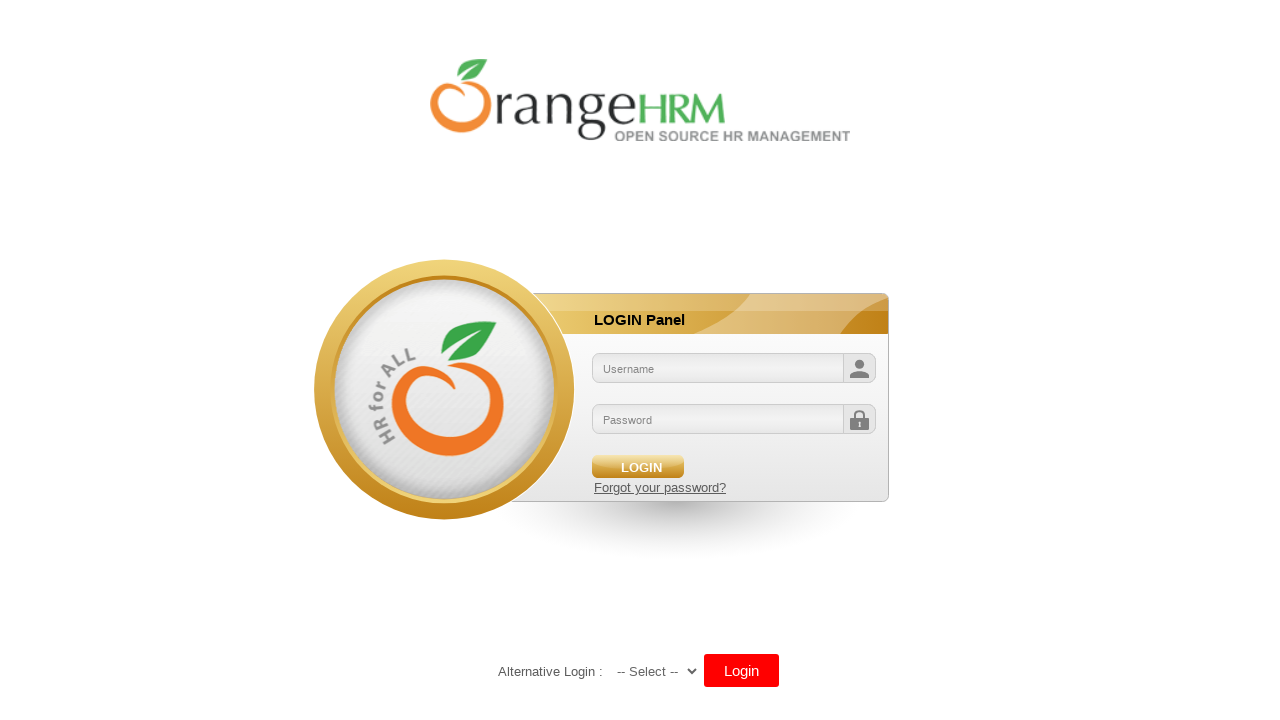

Retrieved page title
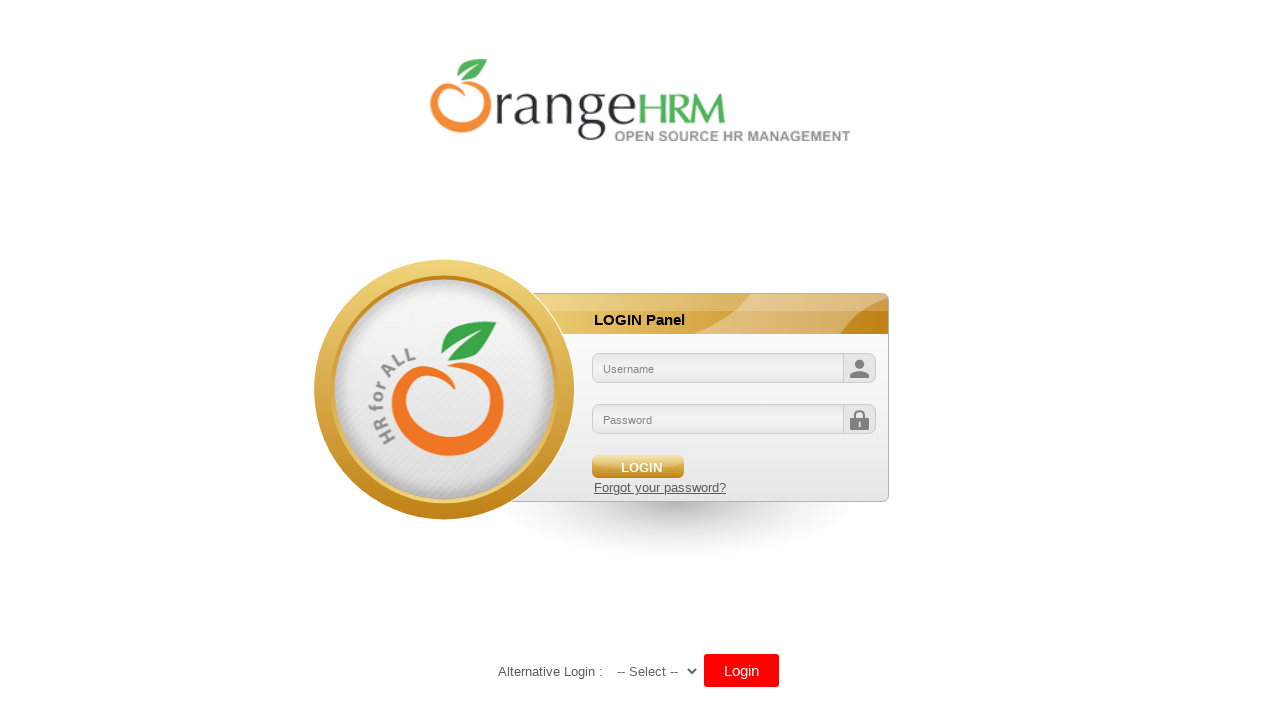

Verified page title matches 'OrangeHRM'
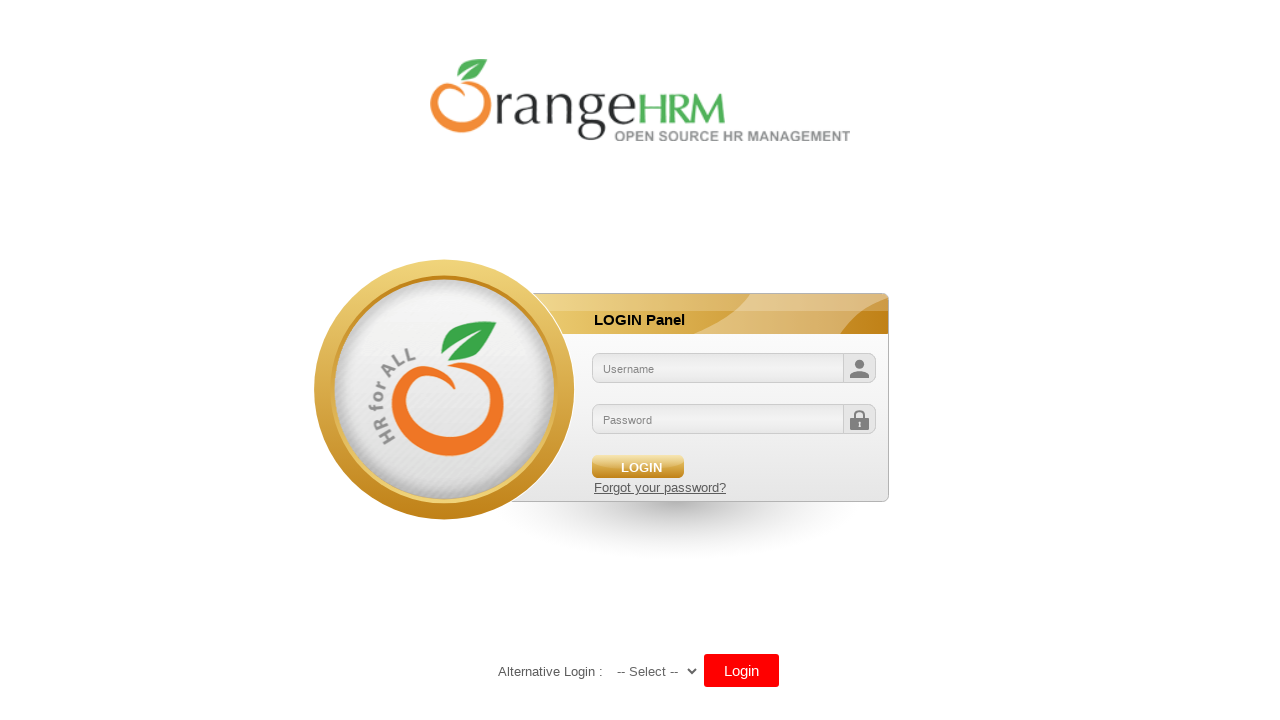

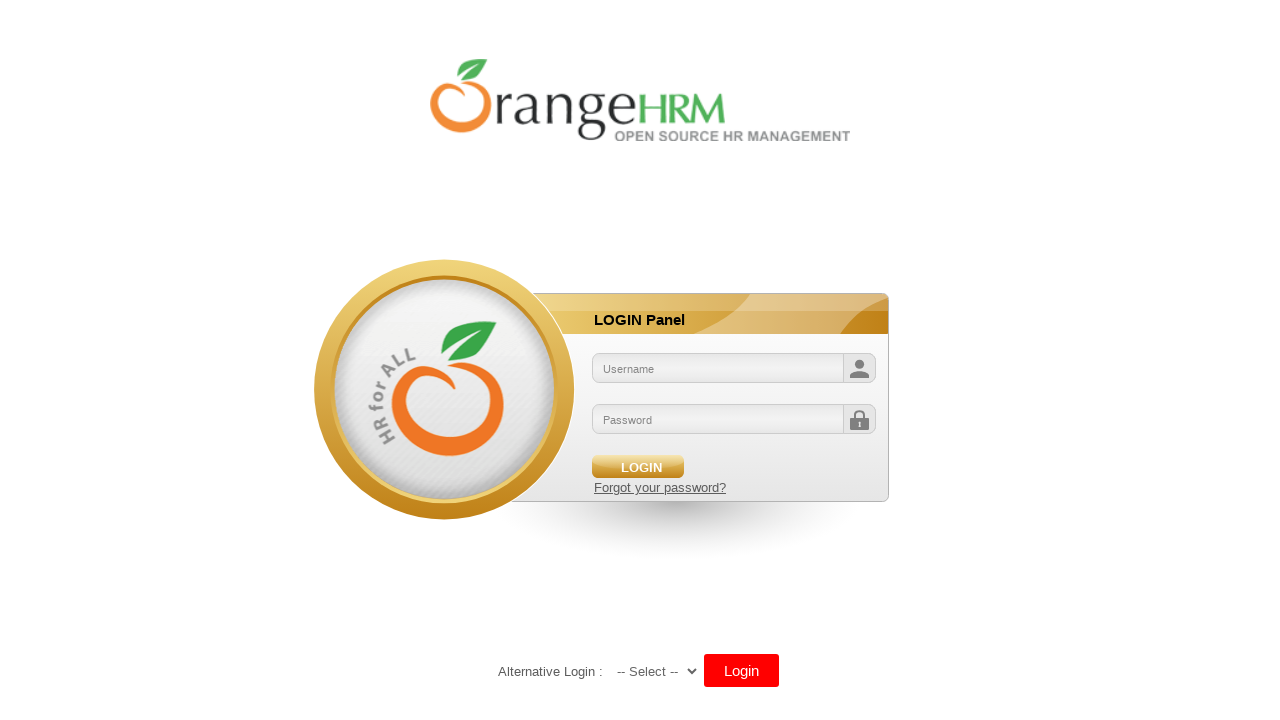